Tests clicking and holding a button for a duration and verifies the long press message appears

Starting URL: https://letcode.in/test

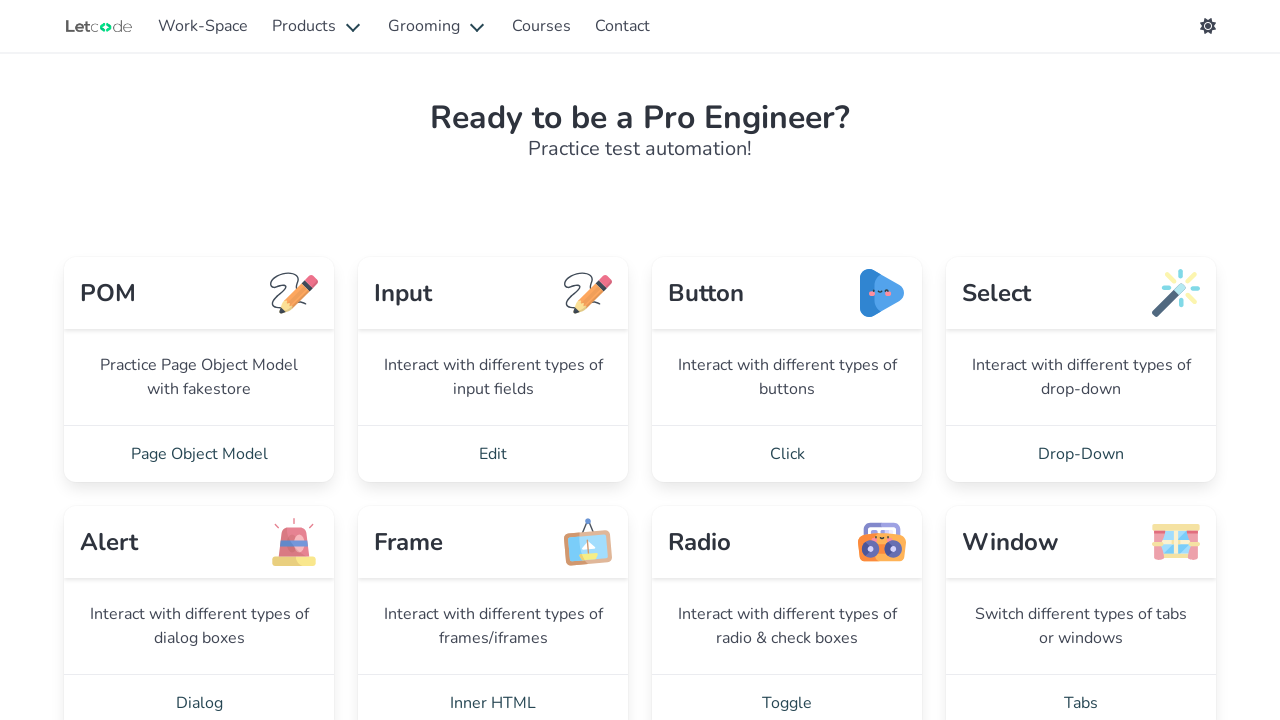

Clicked the 'Click' link to navigate to click test section at (787, 454) on internal:role=link[name="Click"i]
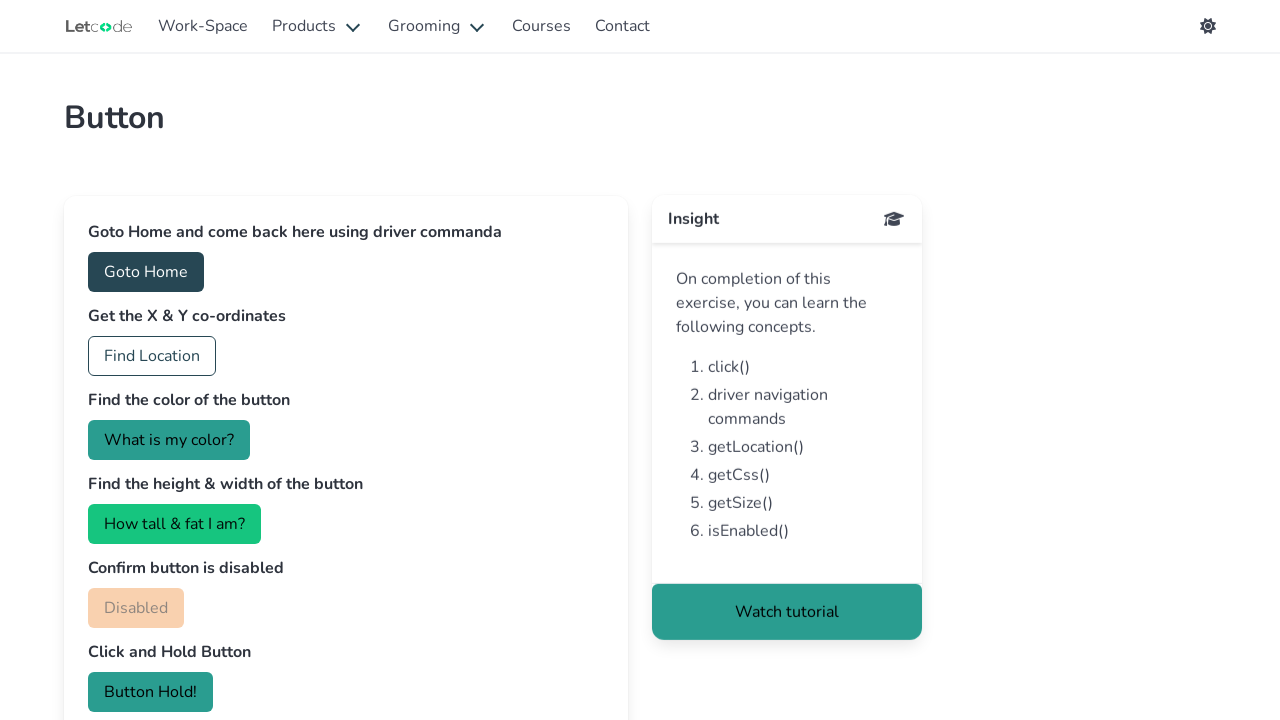

Clicked and held the 'Button Hold!' button for 3 seconds at (150, 692) on internal:role=button[name="Button Hold!"i]
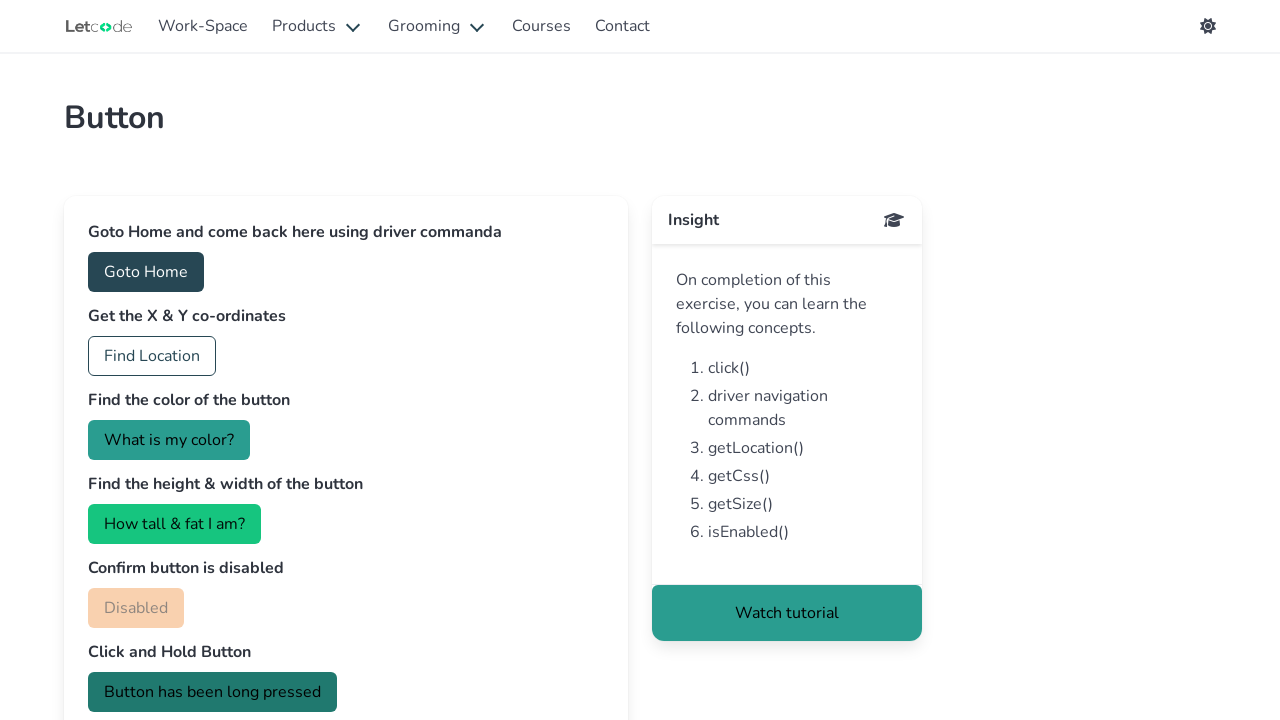

Verified the long press message 'Button has been long pressed' appeared
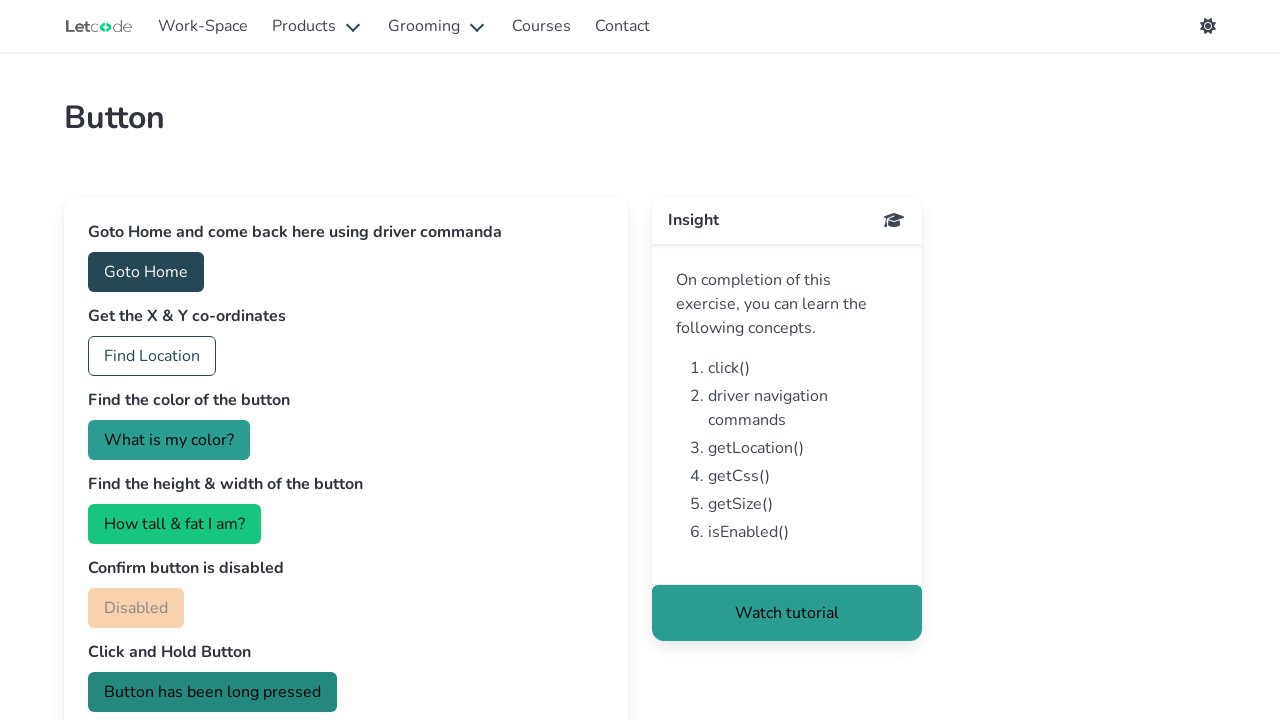

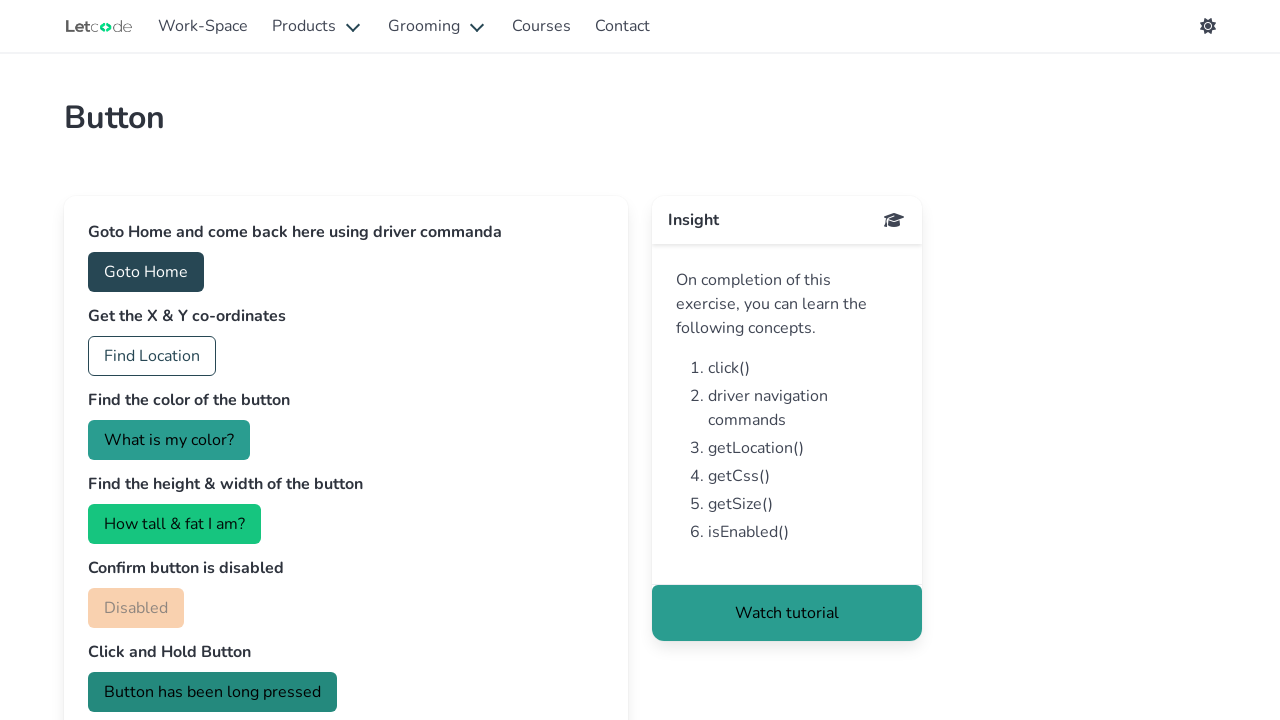